Tests page scrolling and table scrolling functionality on a practice automation page, then verifies table elements are visible and accessible

Starting URL: https://rahulshettyacademy.com/AutomationPractice/

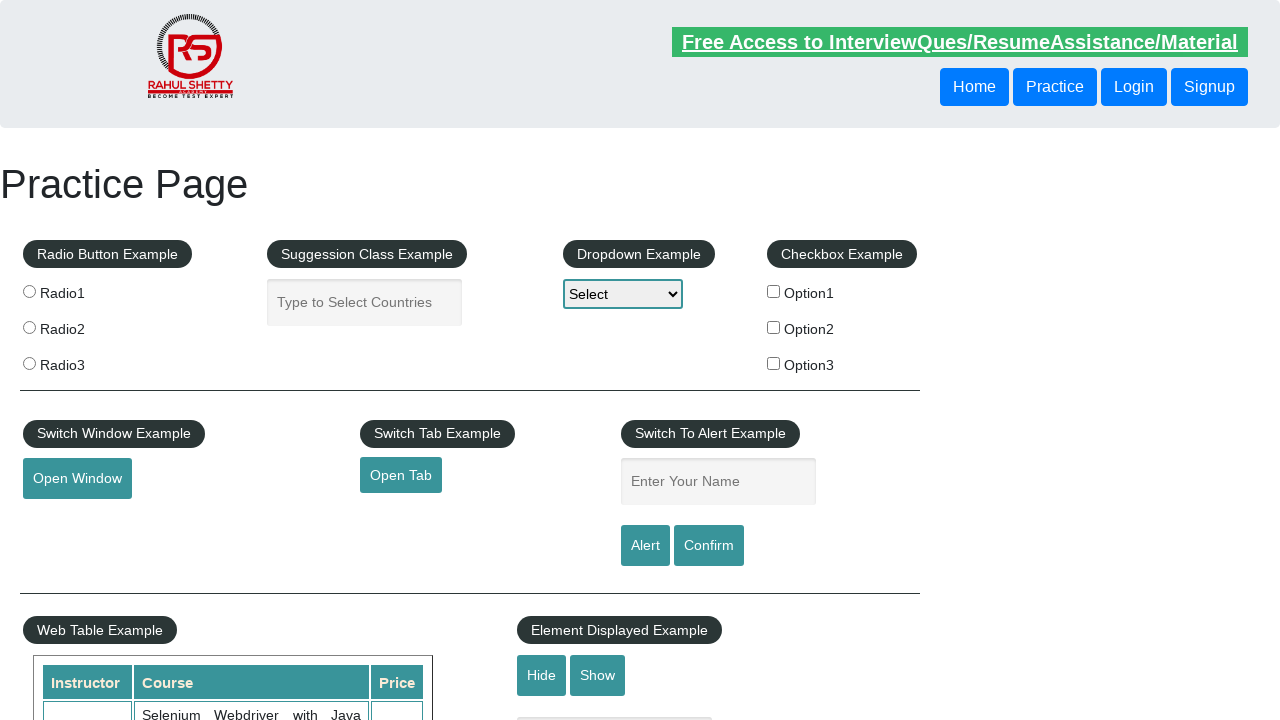

Scrolled page down by 500 pixels
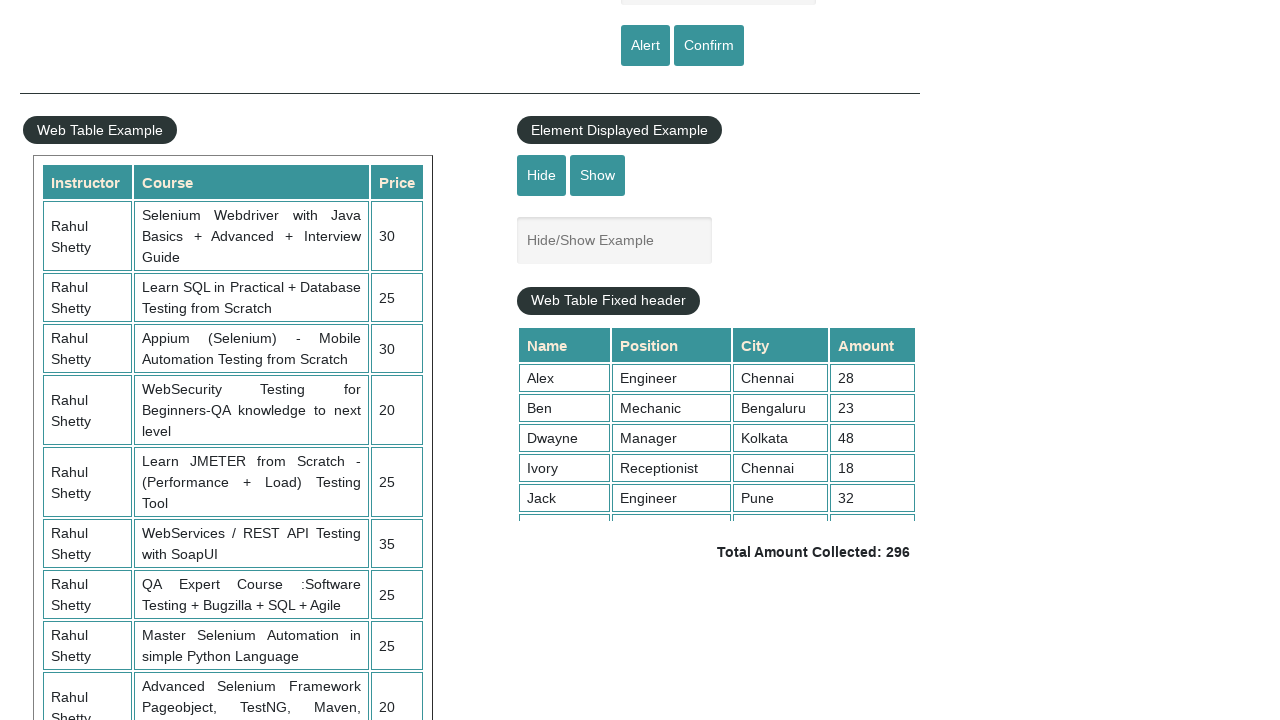

Waited 1 second for page scroll to complete
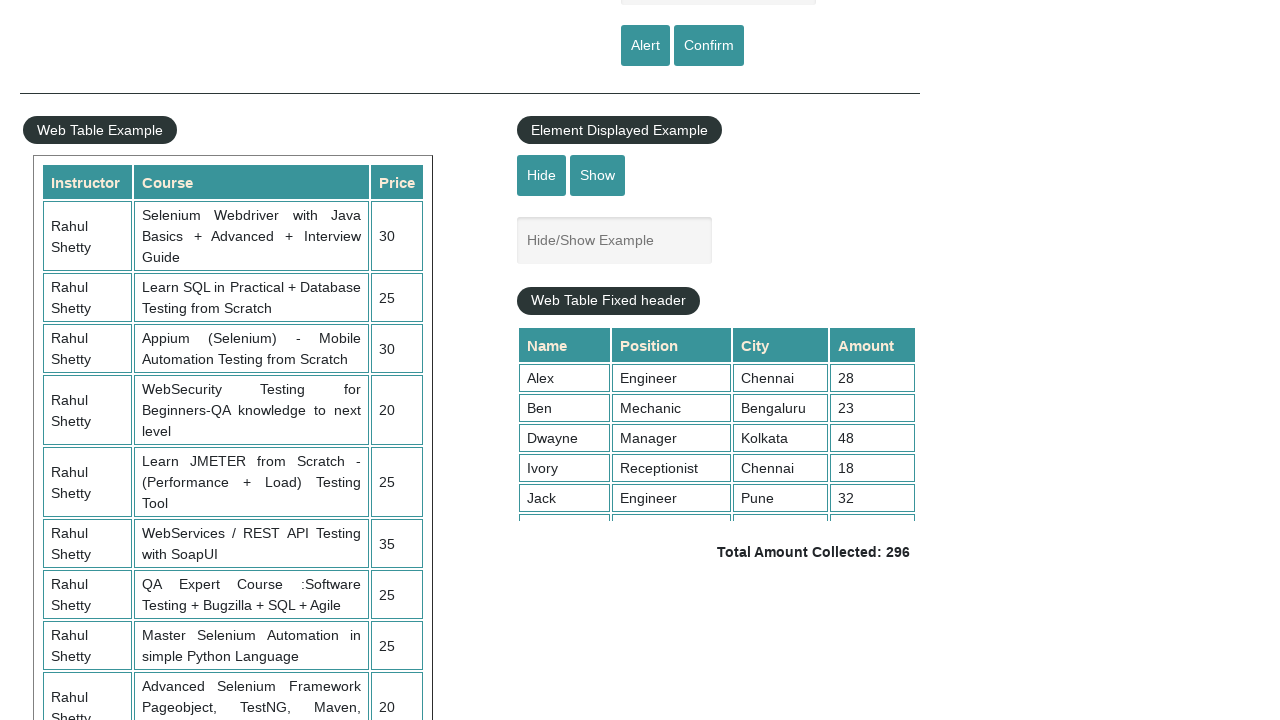

Scrolled table container to the bottom (5000px)
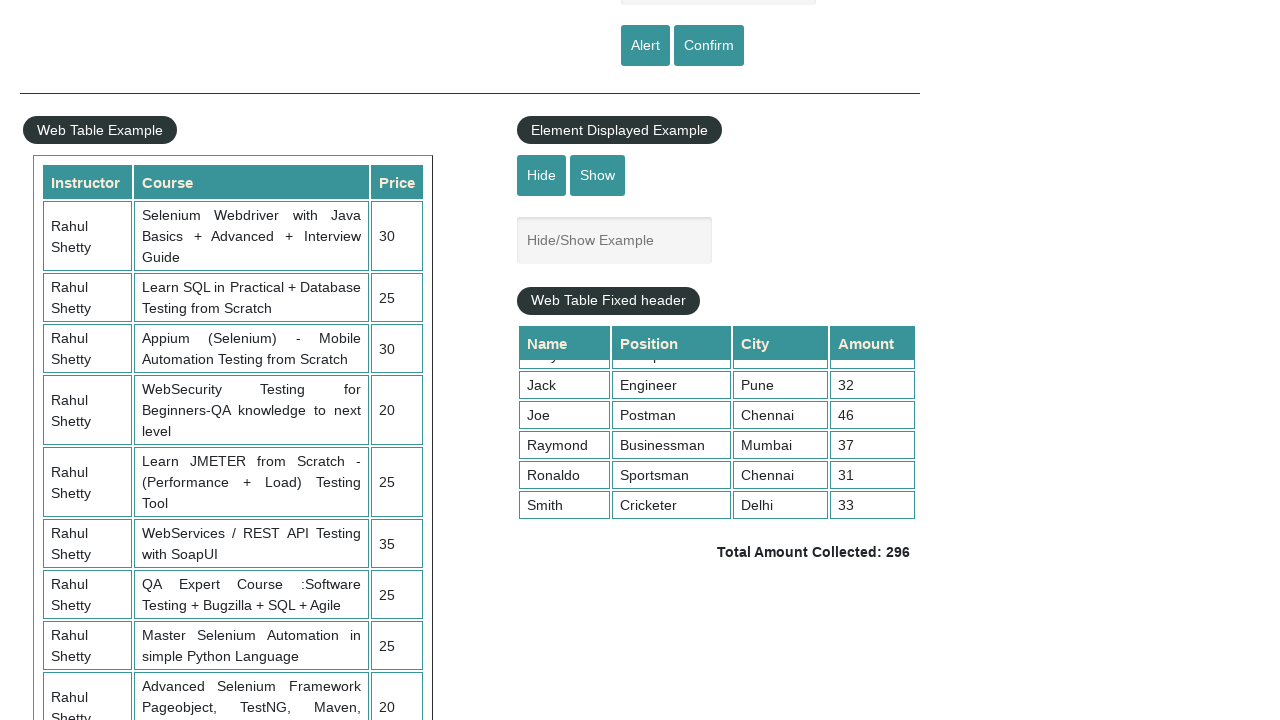

Waited 500ms for table scroll to complete
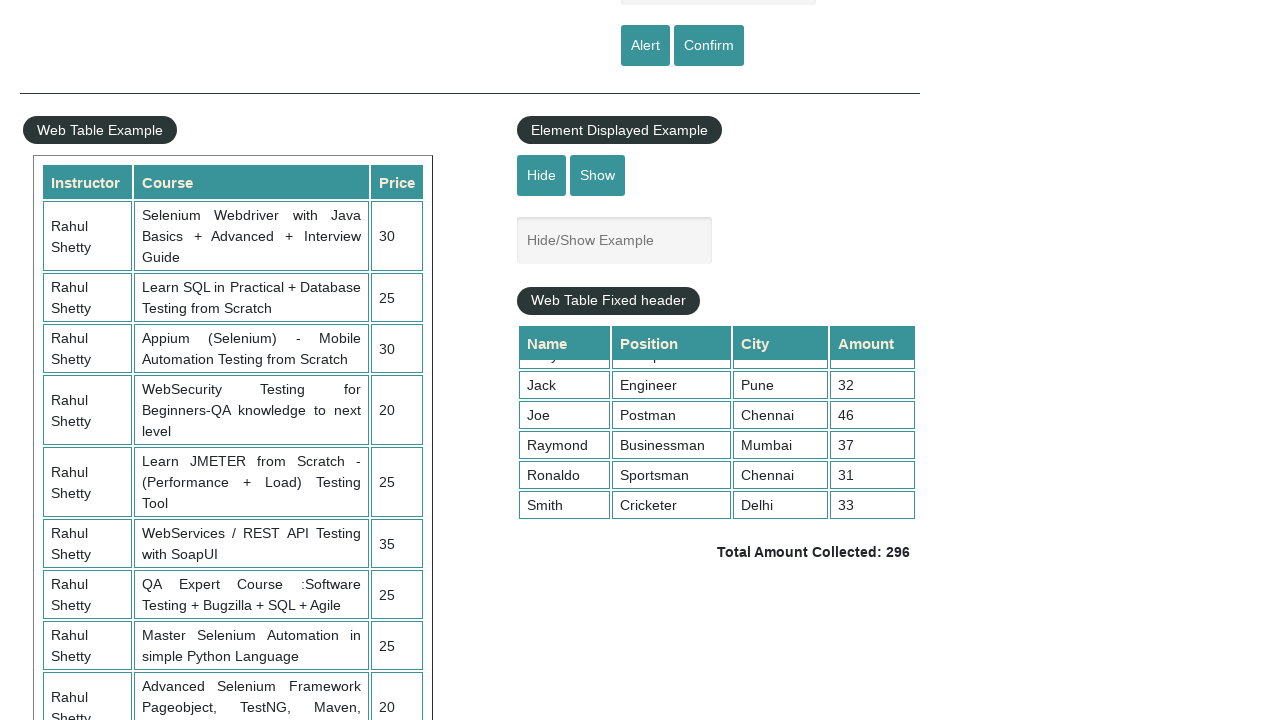

Verified table amount cells are present in the DOM
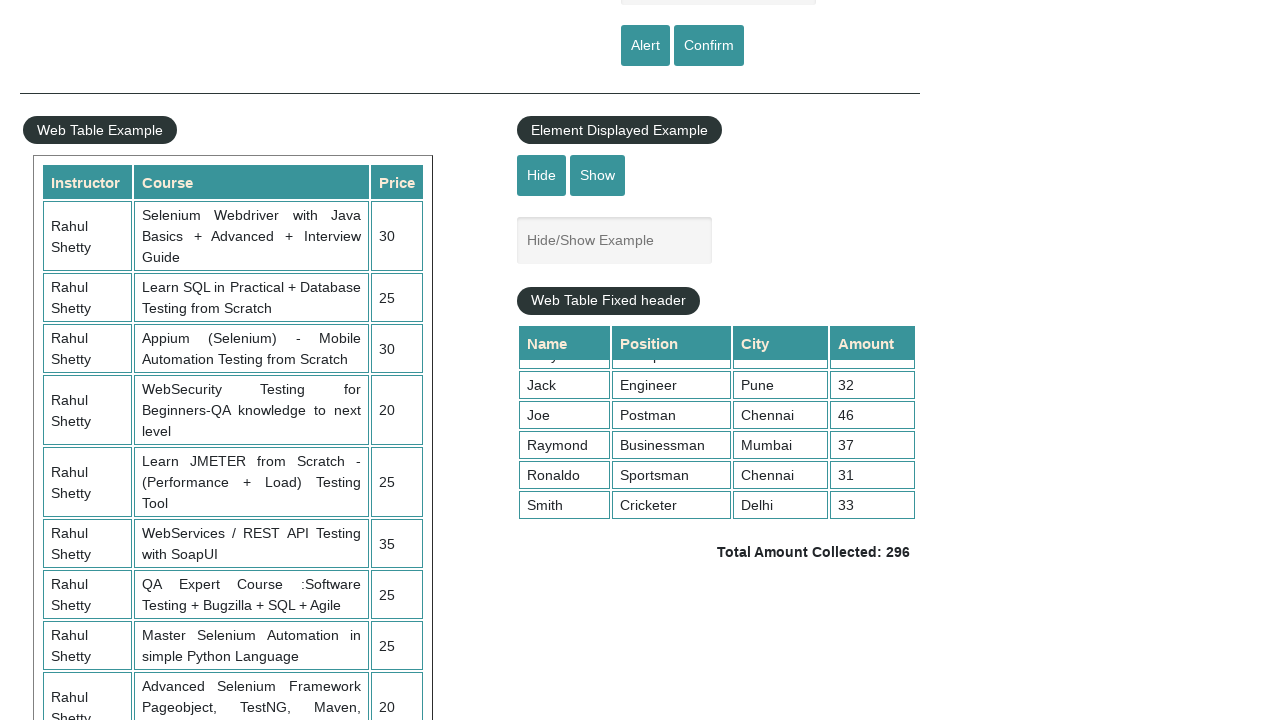

Located all amount cells in the product table
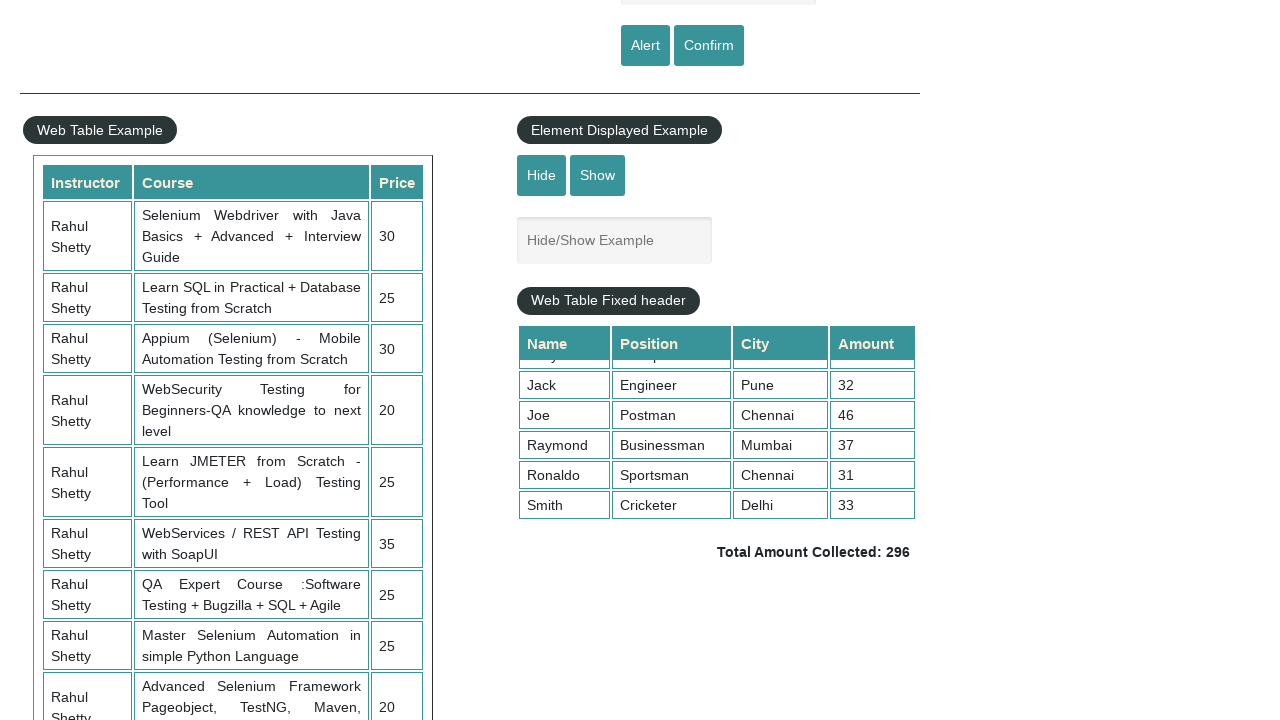

Verified first amount cell is visible after scrolling
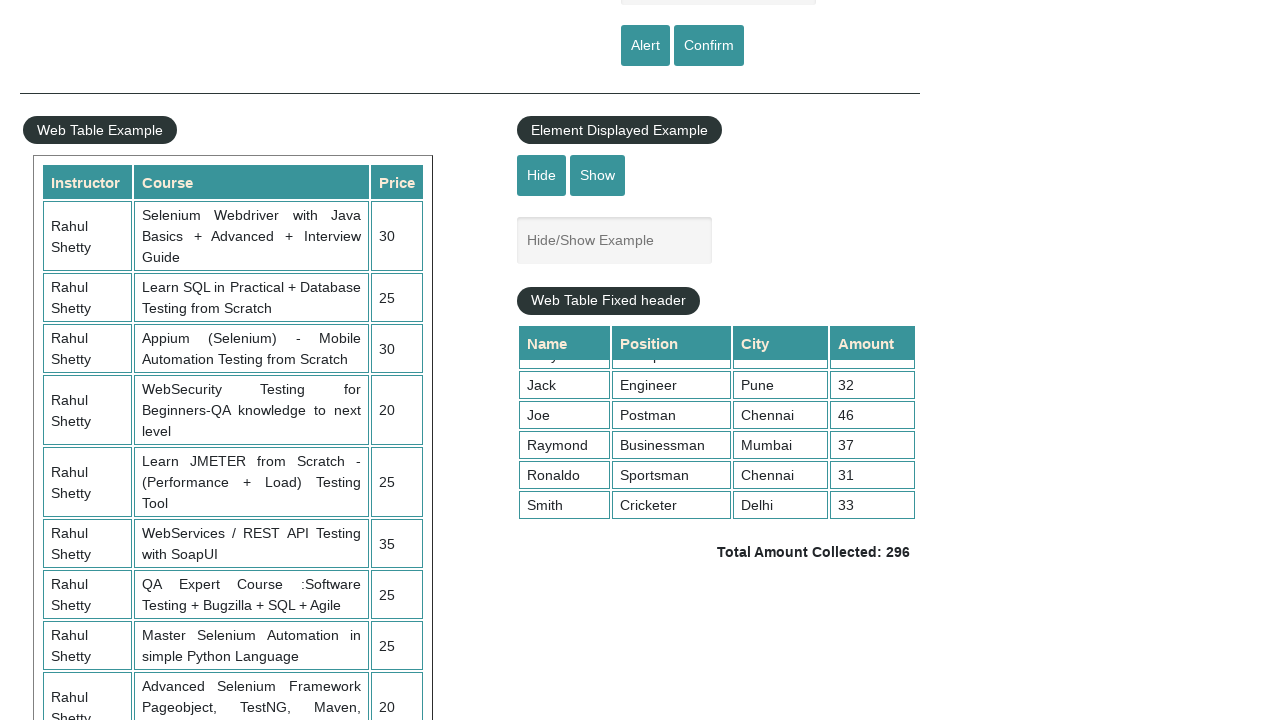

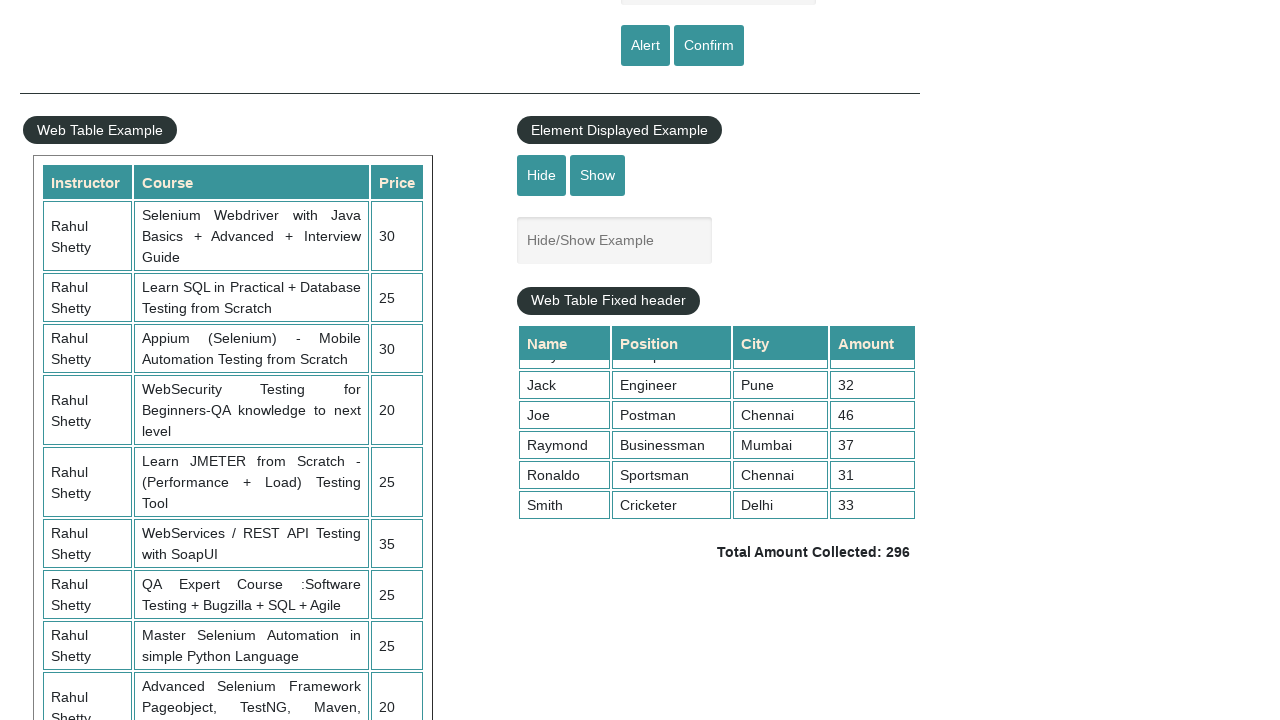